Tests the subject autocomplete input field on a practice form by typing a character, clicking the field, and pressing Enter to select a subject from the dropdown suggestions.

Starting URL: https://demoqa.com/automation-practice-form

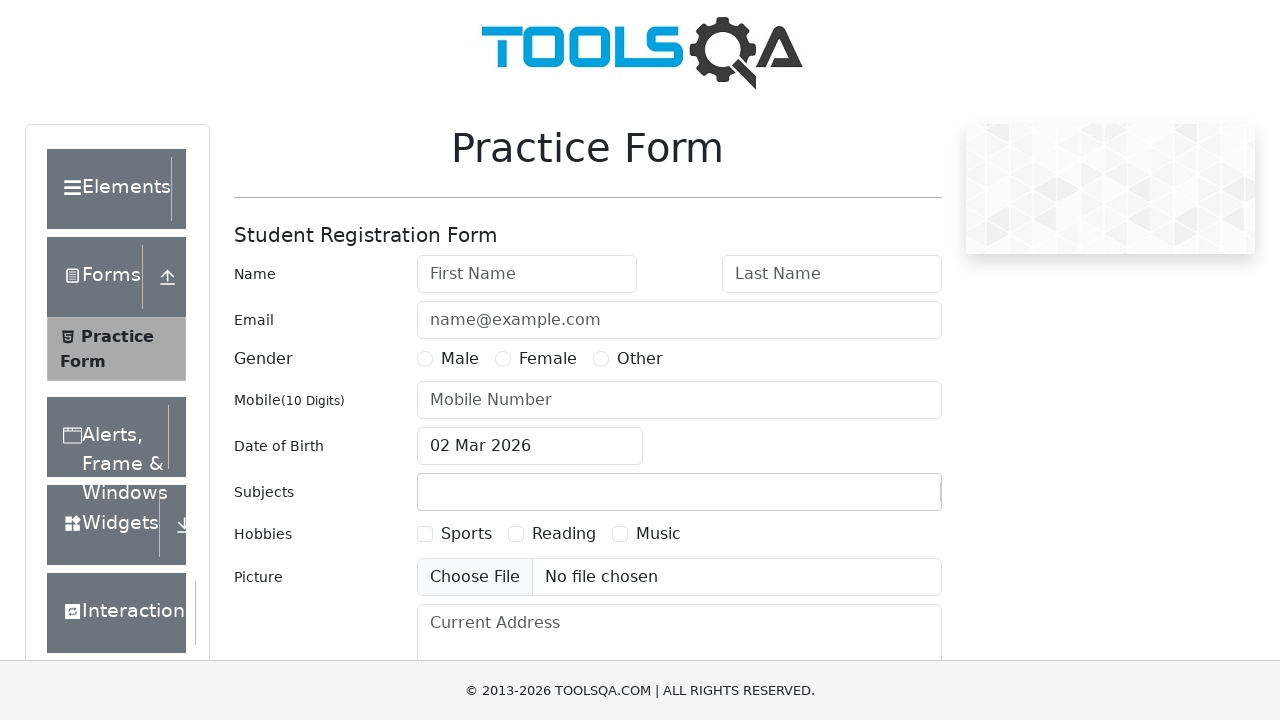

Typed 'h' in the subjects input field to trigger autocomplete on #subjectsInput
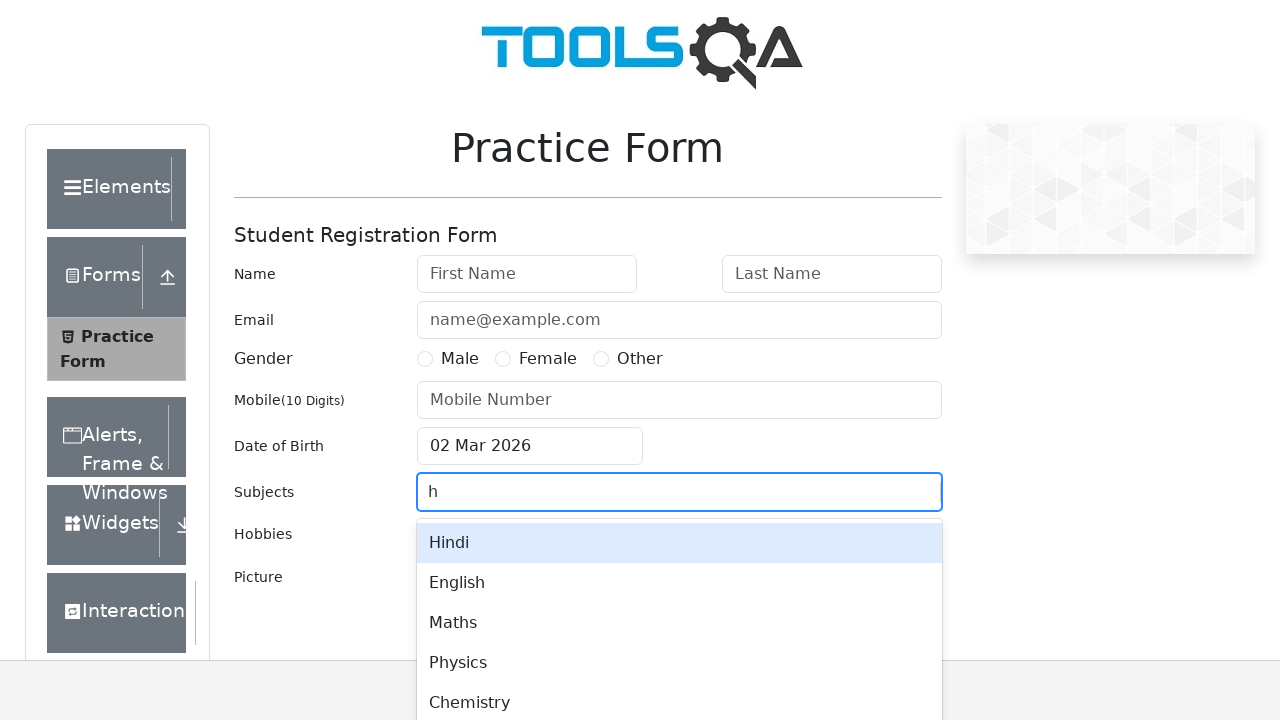

Clicked on the subjects input field at (435, 492) on #subjectsInput
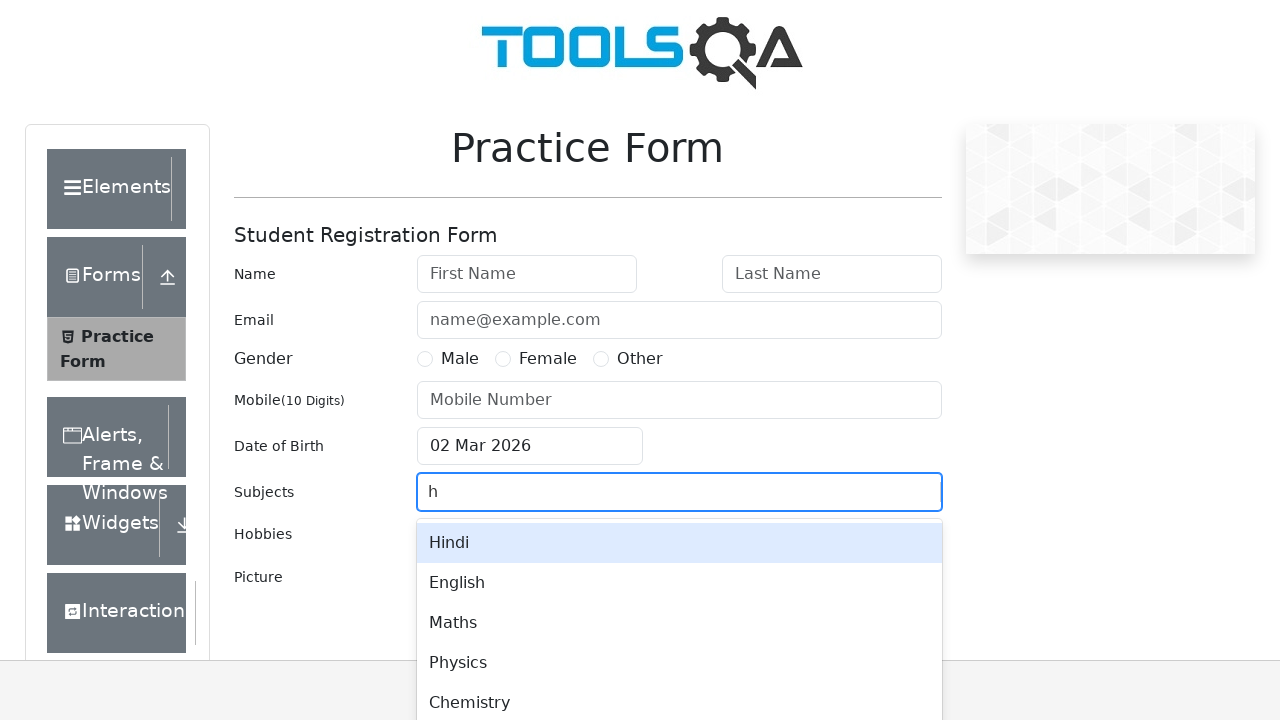

Pressed Enter to select the first suggestion from dropdown on #subjectsInput
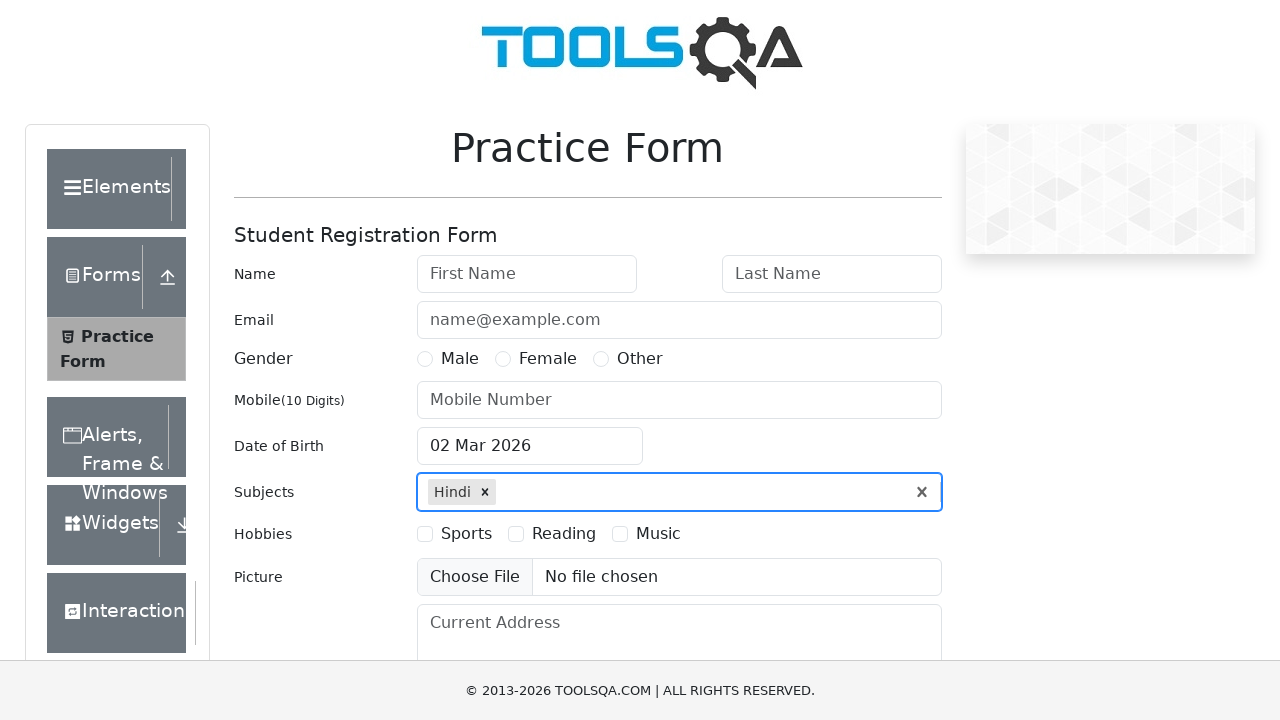

Subject was added and multi-value element appeared
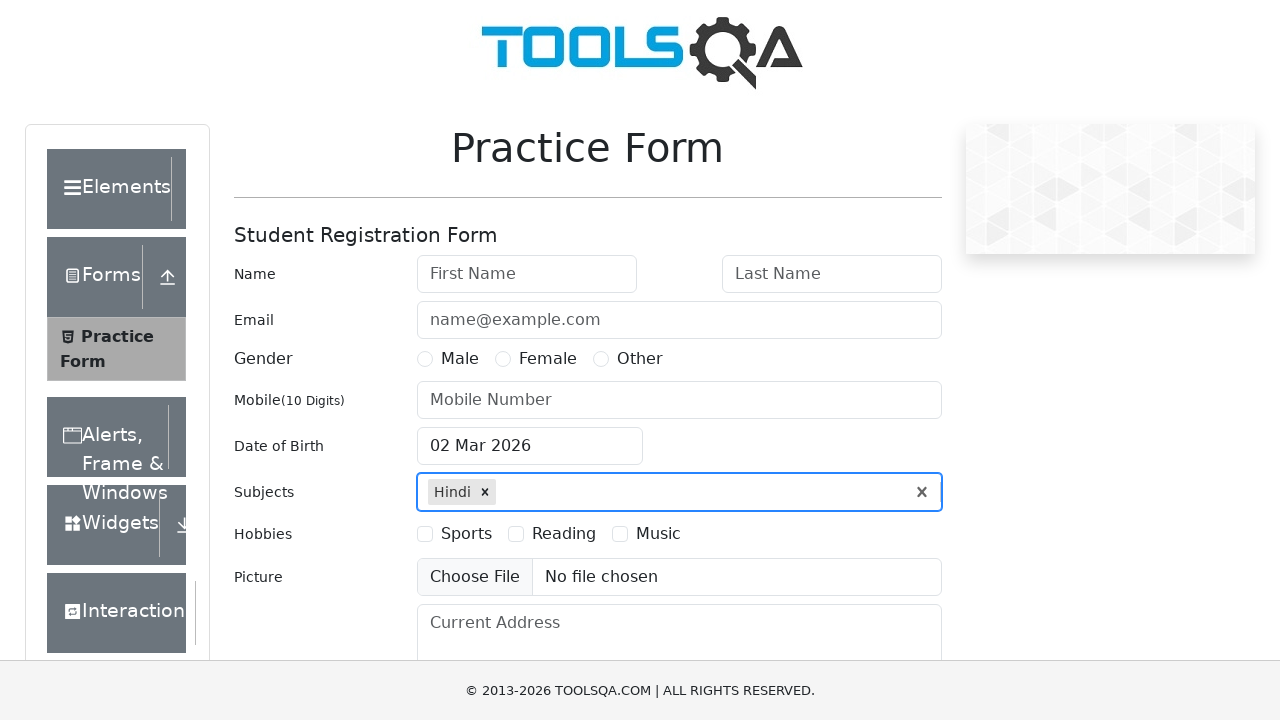

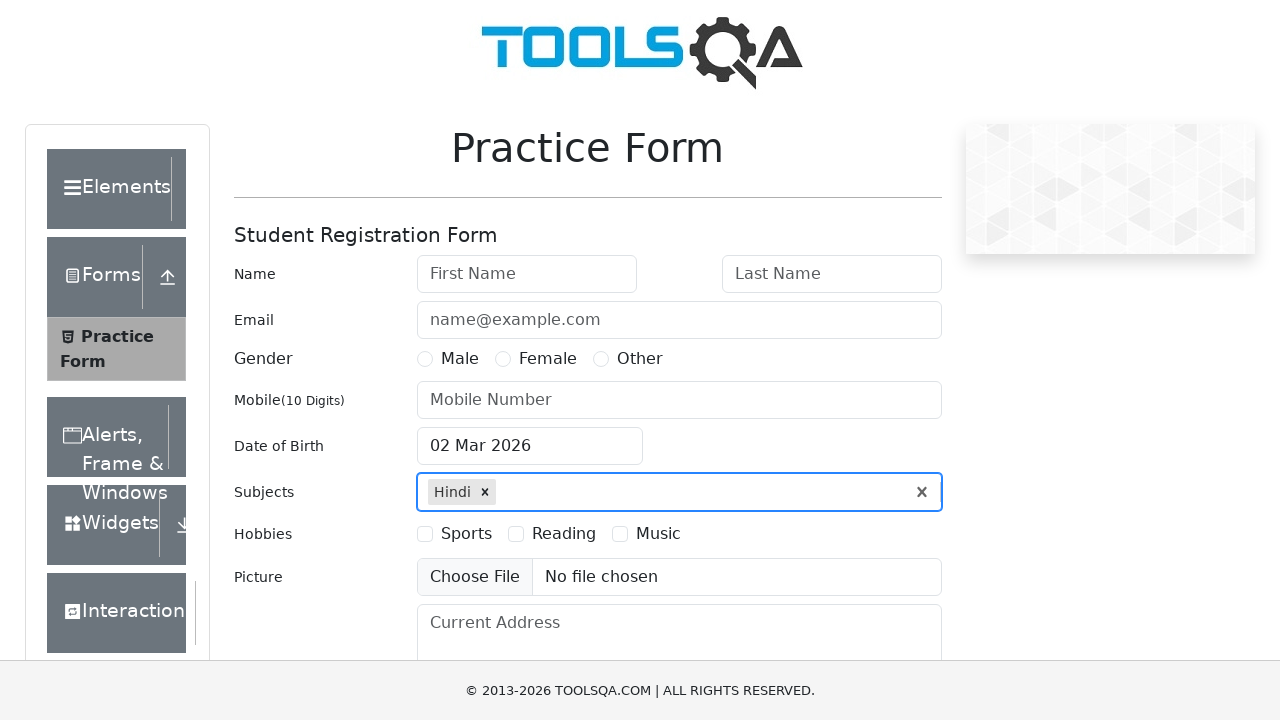